Tests explicit wait functionality on a dynamic loading page by clicking a Start button and waiting for "Hello World!" text to become visible.

Starting URL: https://the-internet.herokuapp.com/dynamic_loading/1

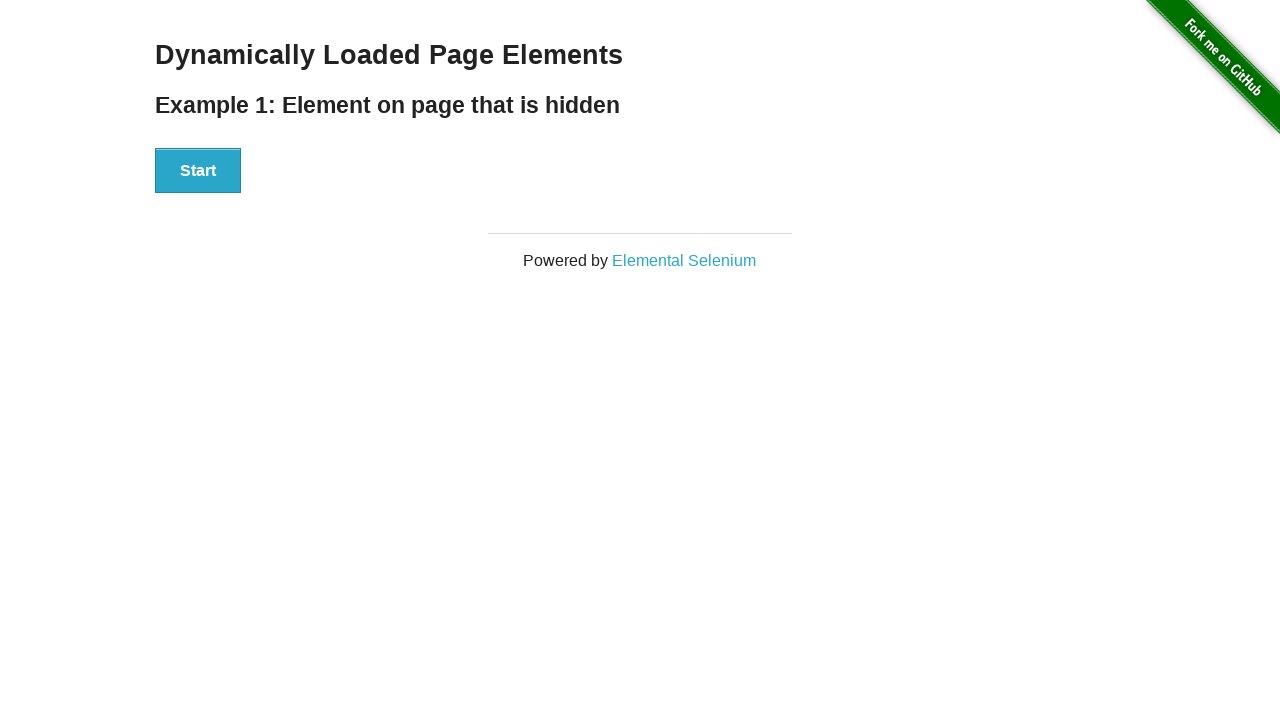

Clicked the Start button to initiate dynamic loading at (198, 171) on xpath=//button
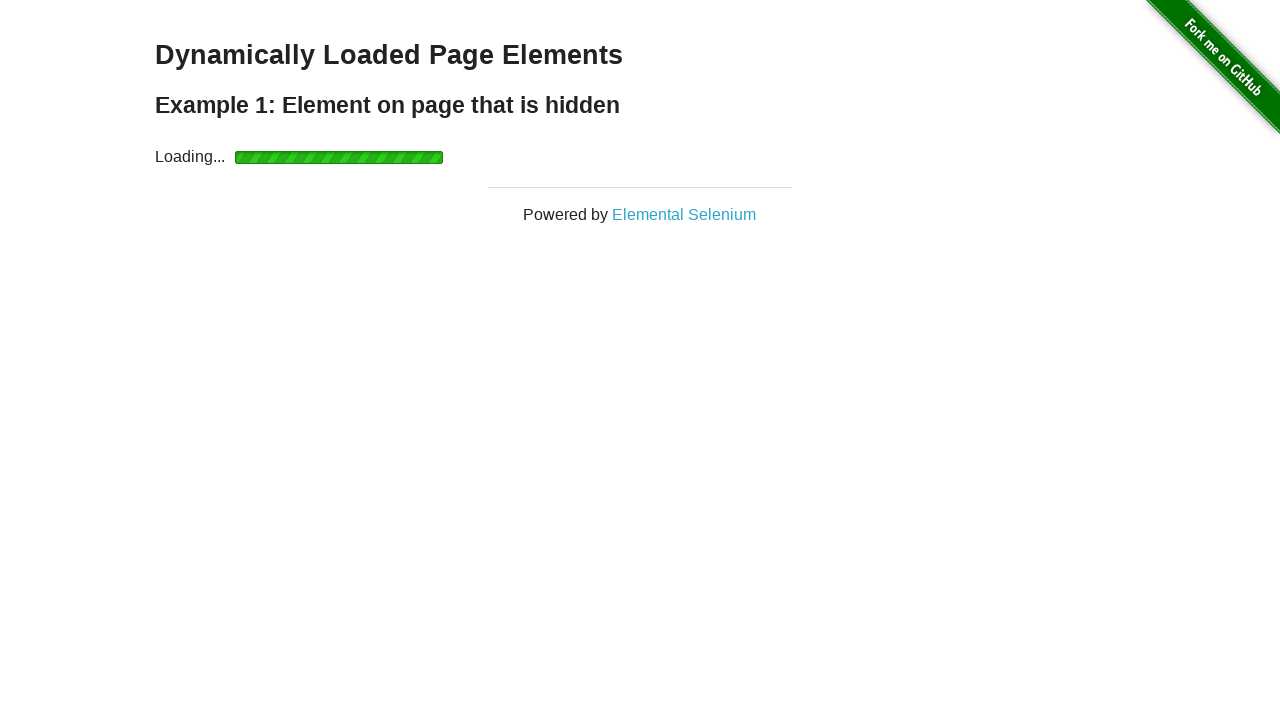

Located the Hello World text element
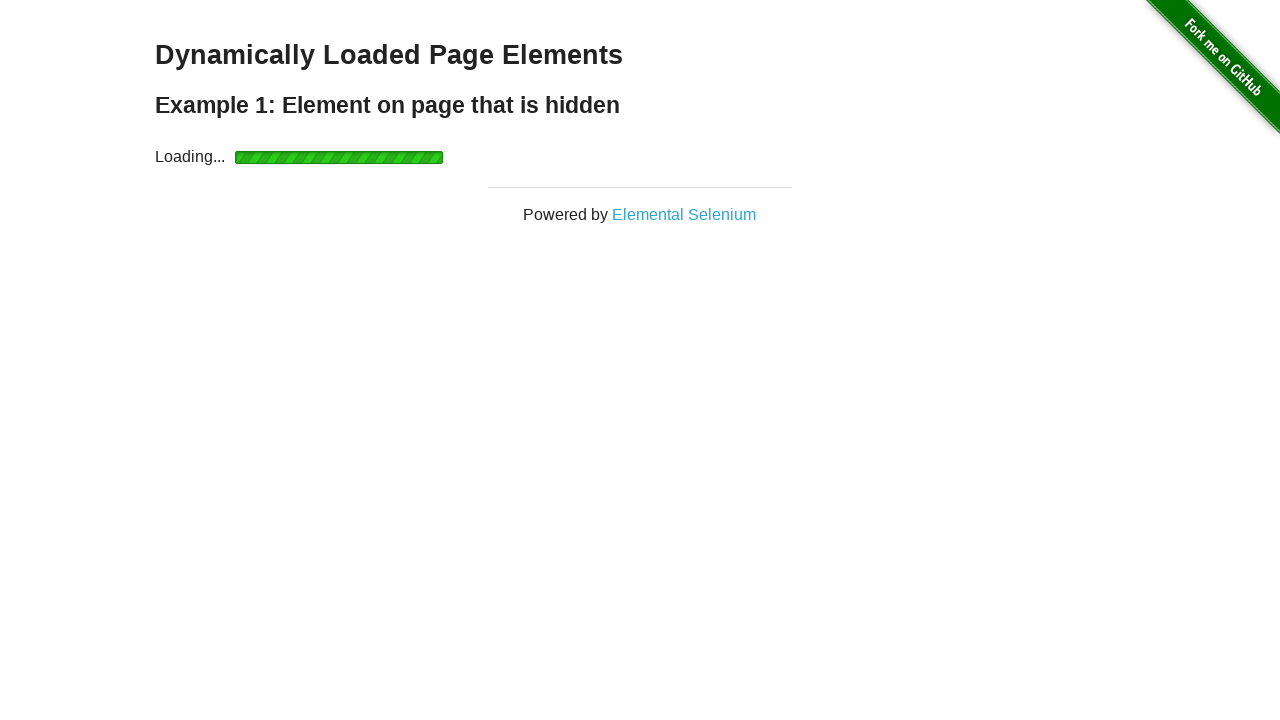

Waited for Hello World text to become visible (explicit wait completed)
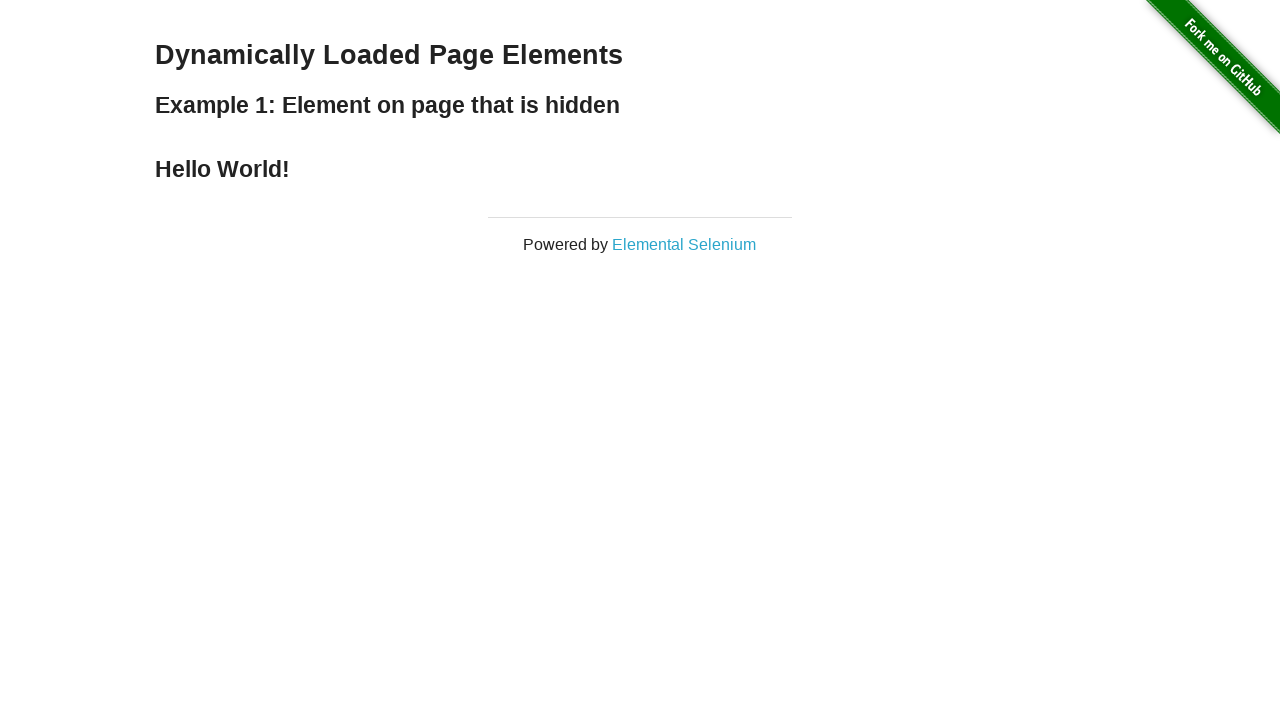

Verified that Hello World text is visible
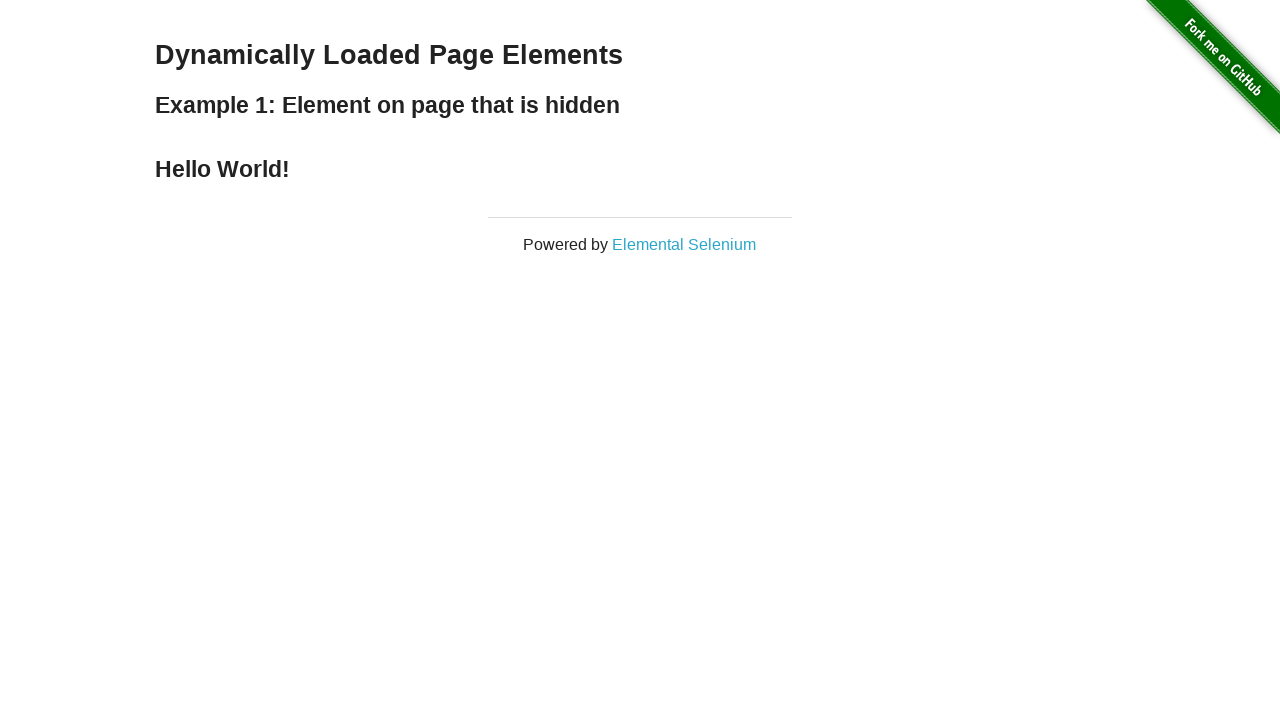

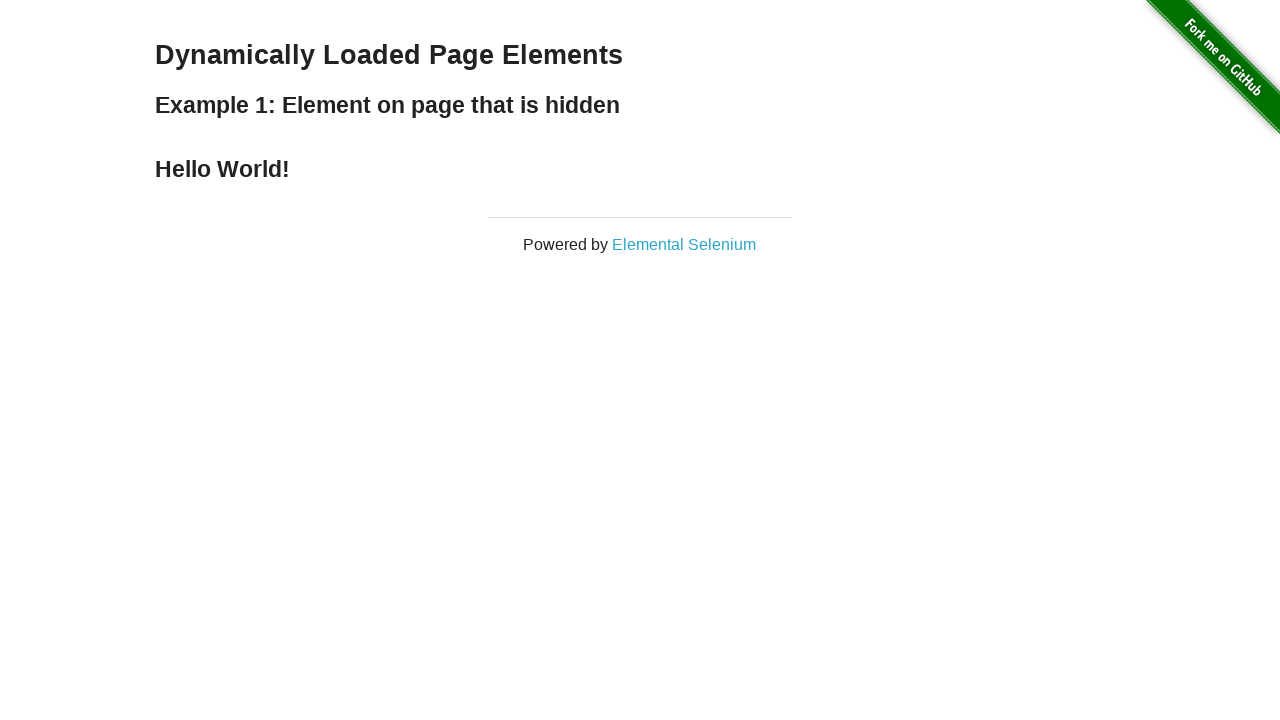